Tests clicking on a button identified by CSS class on the UI Testing Playground class attribute page

Starting URL: http://uitestingplayground.com/classattr

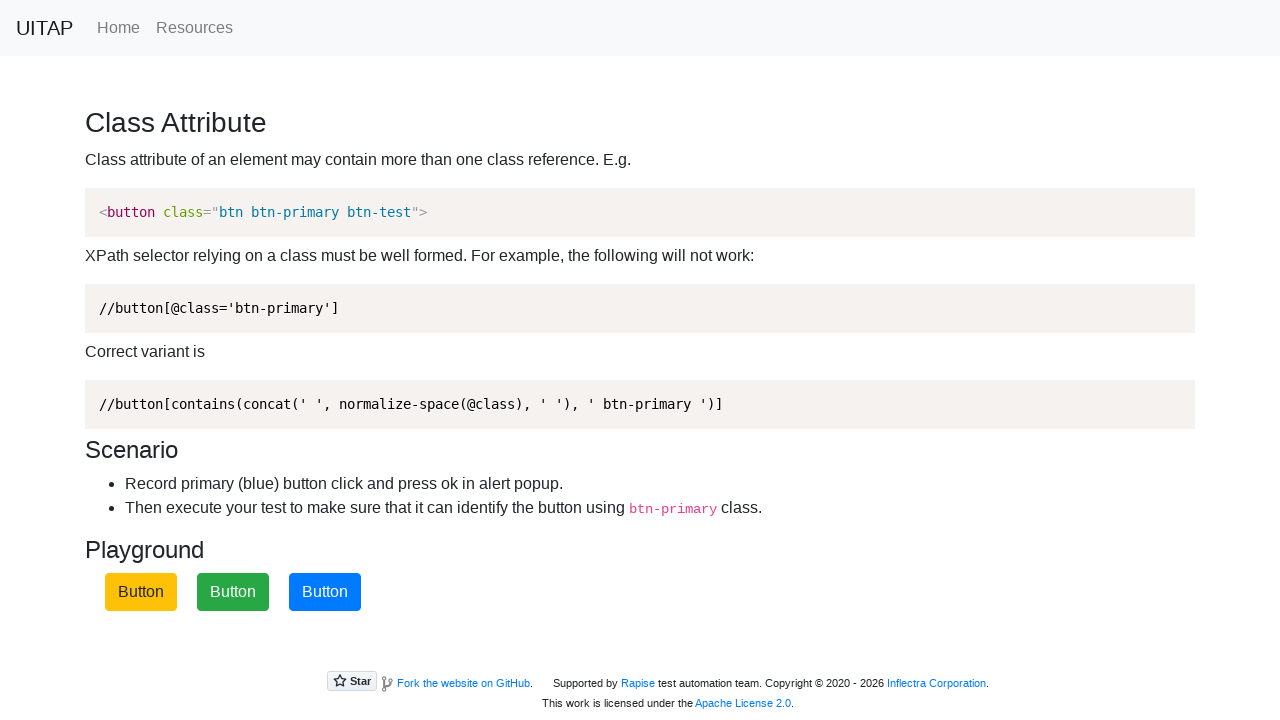

Navigated to UI Testing Playground class attribute page
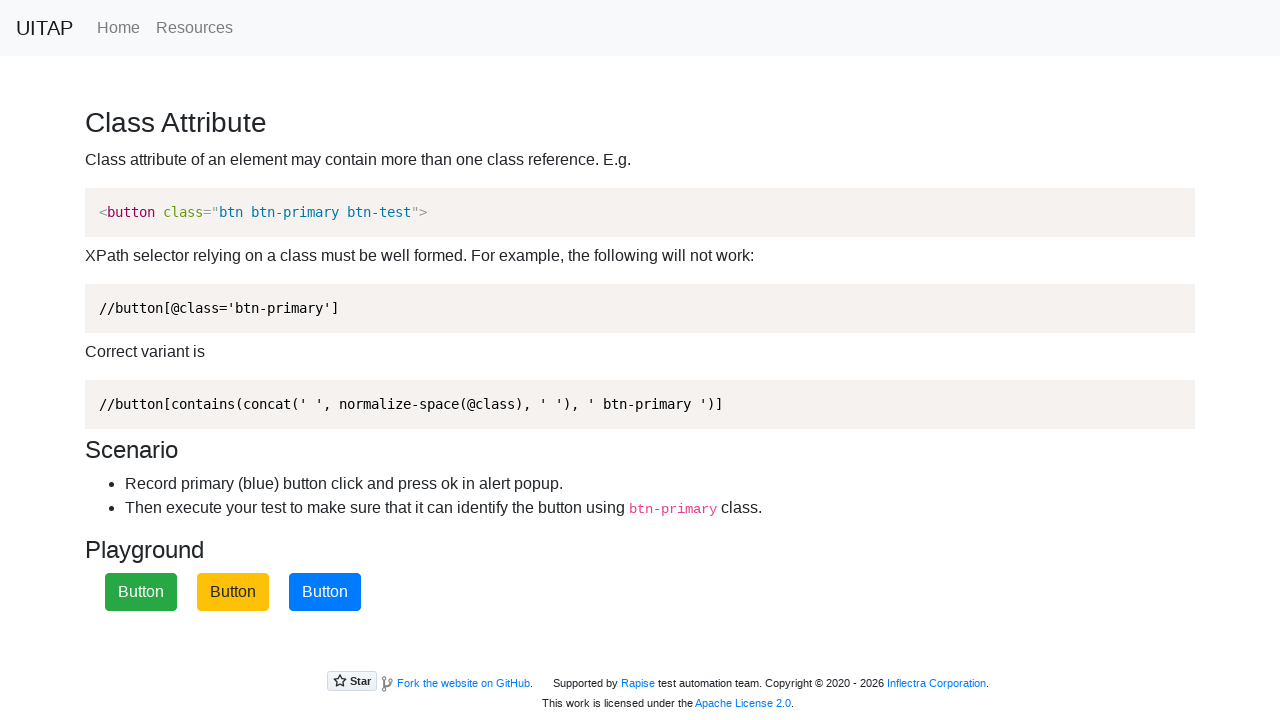

Clicked blue primary button identified by CSS class at (325, 592) on .btn.btn-primary
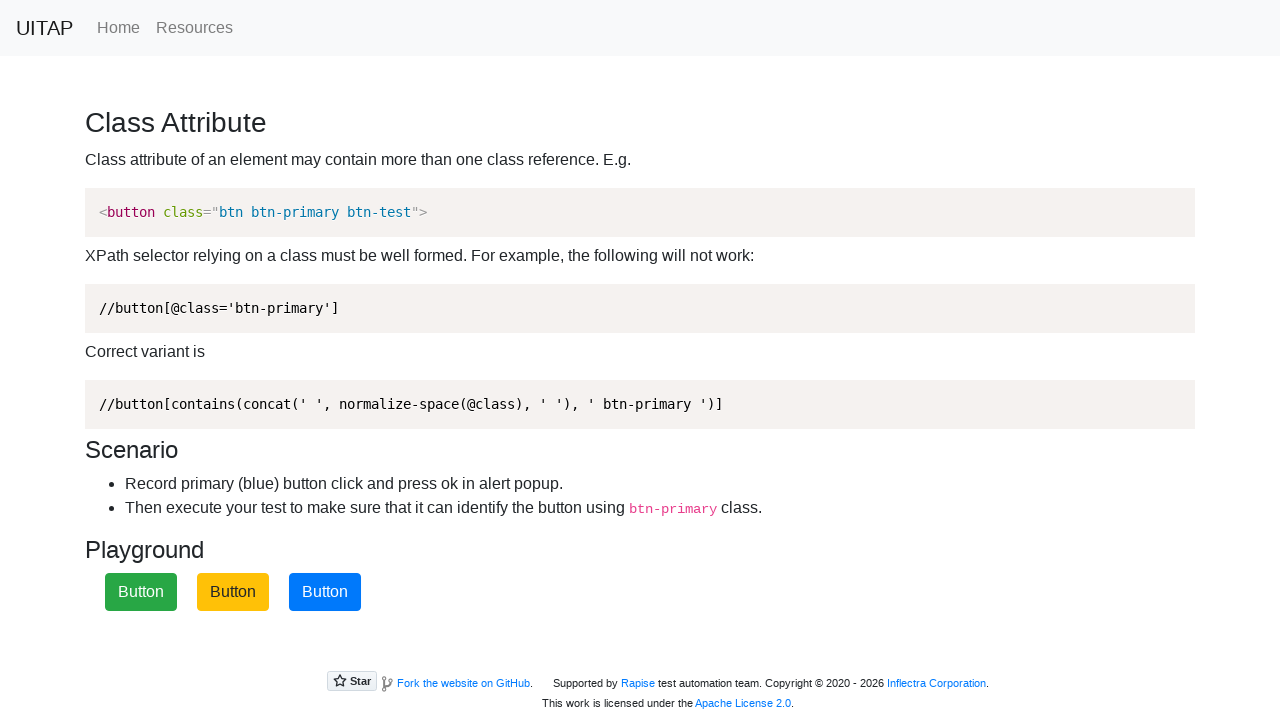

Set up dialog handler to accept any alerts
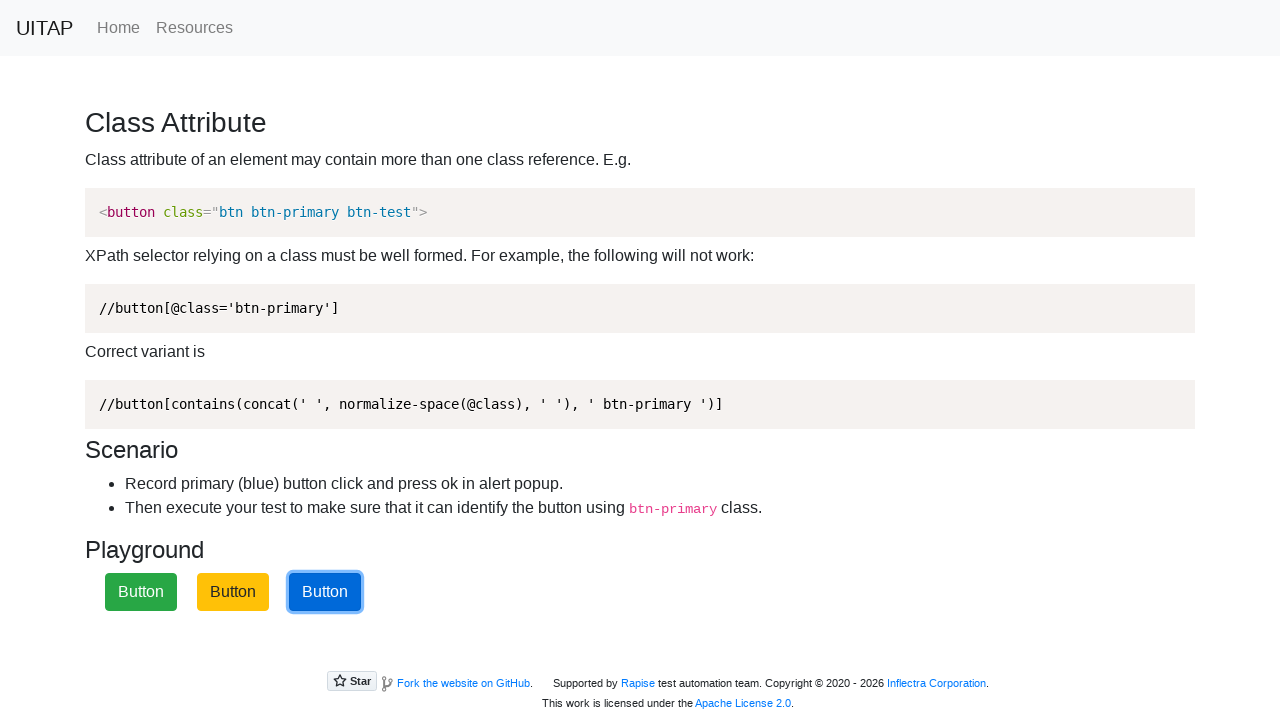

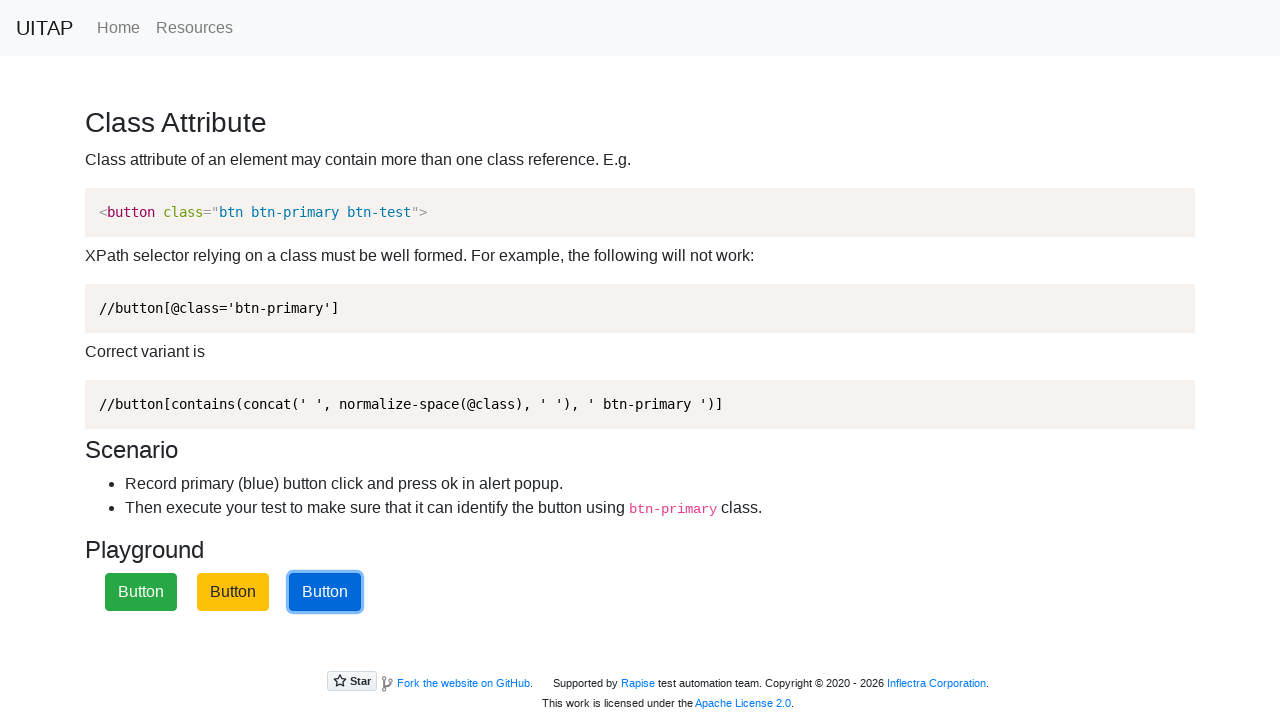